Tests the table filtering functionality by entering "Rice" in the search field and verifying that all displayed items contain "Rice" in their name

Starting URL: https://rahulshettyacademy.com/seleniumPractise/#/offers

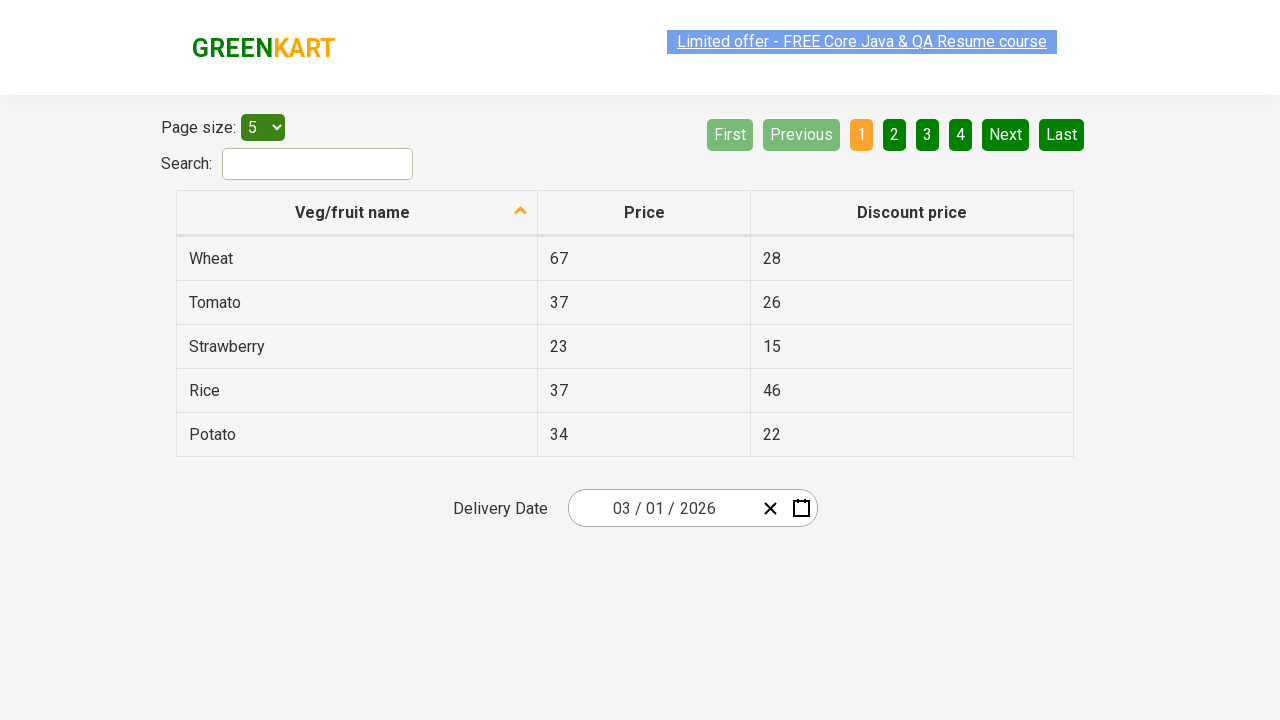

Filled search field with 'Rice' to filter table on #search-field
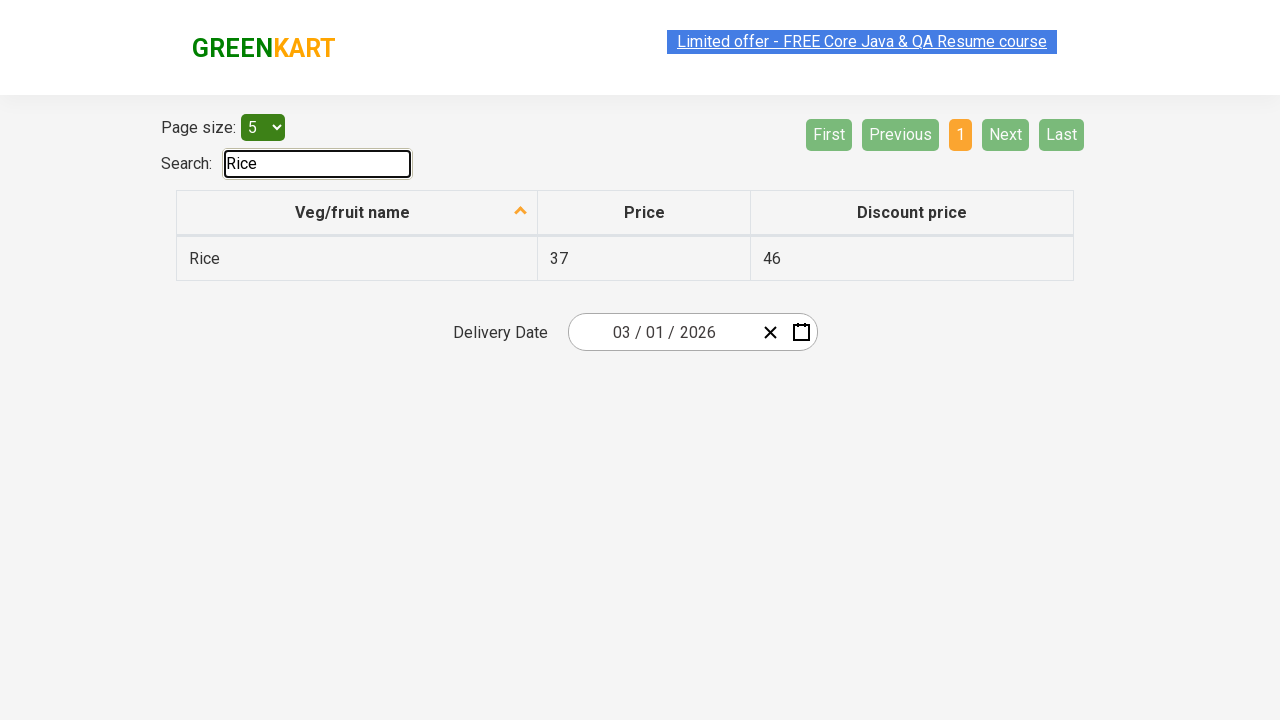

Waited 500ms for filter to apply
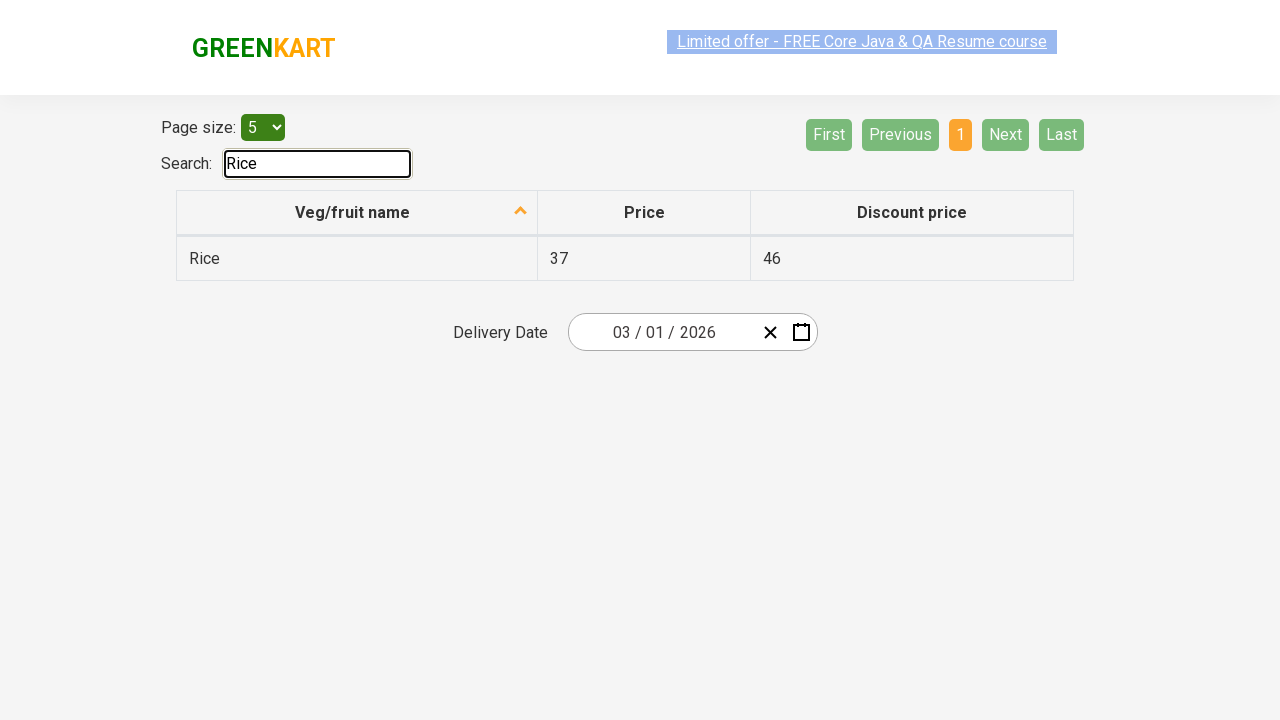

Verified filtered table results are displayed with first column visible
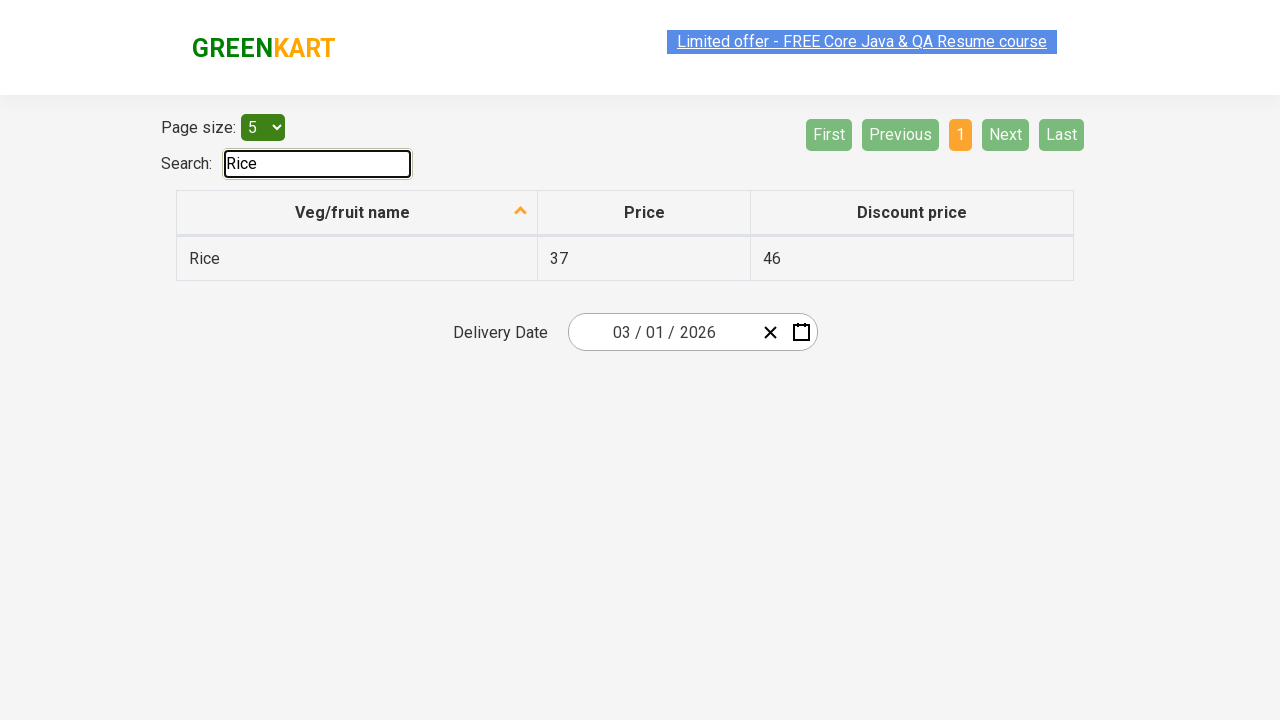

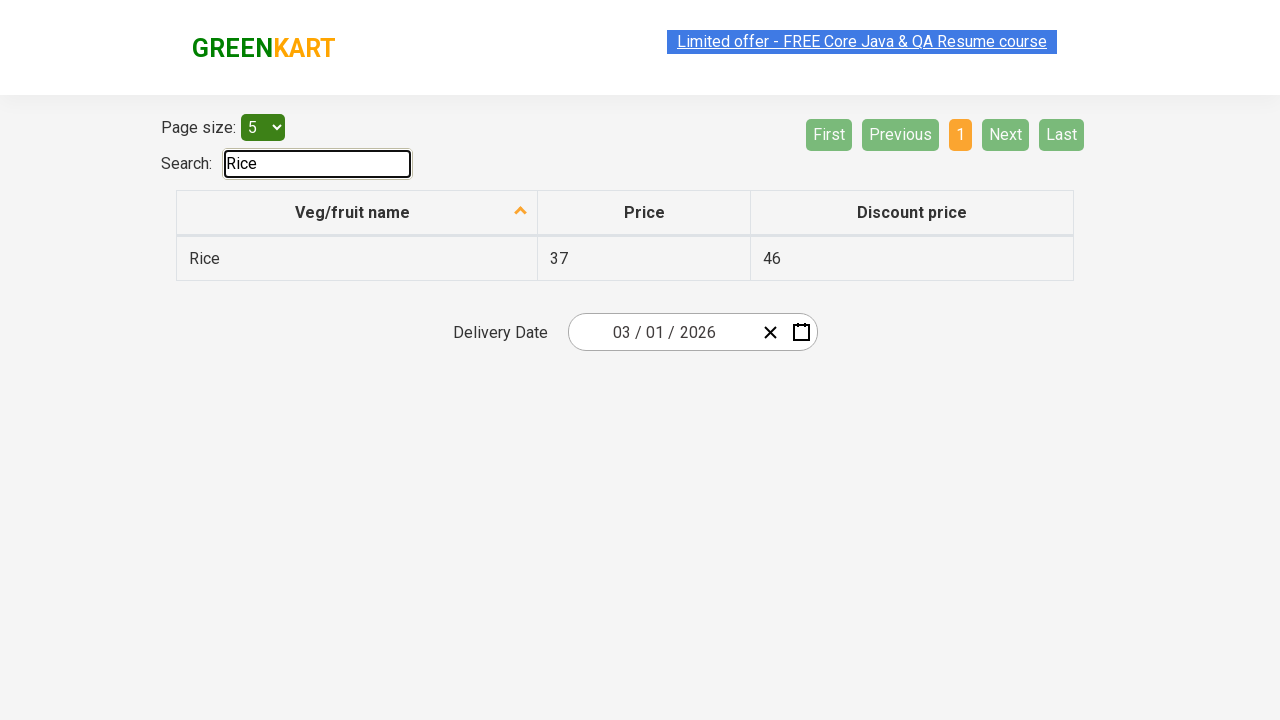